Tests hover functionality by moving mouse over an image and verifying the user profile text appears

Starting URL: https://the-internet.herokuapp.com/hovers

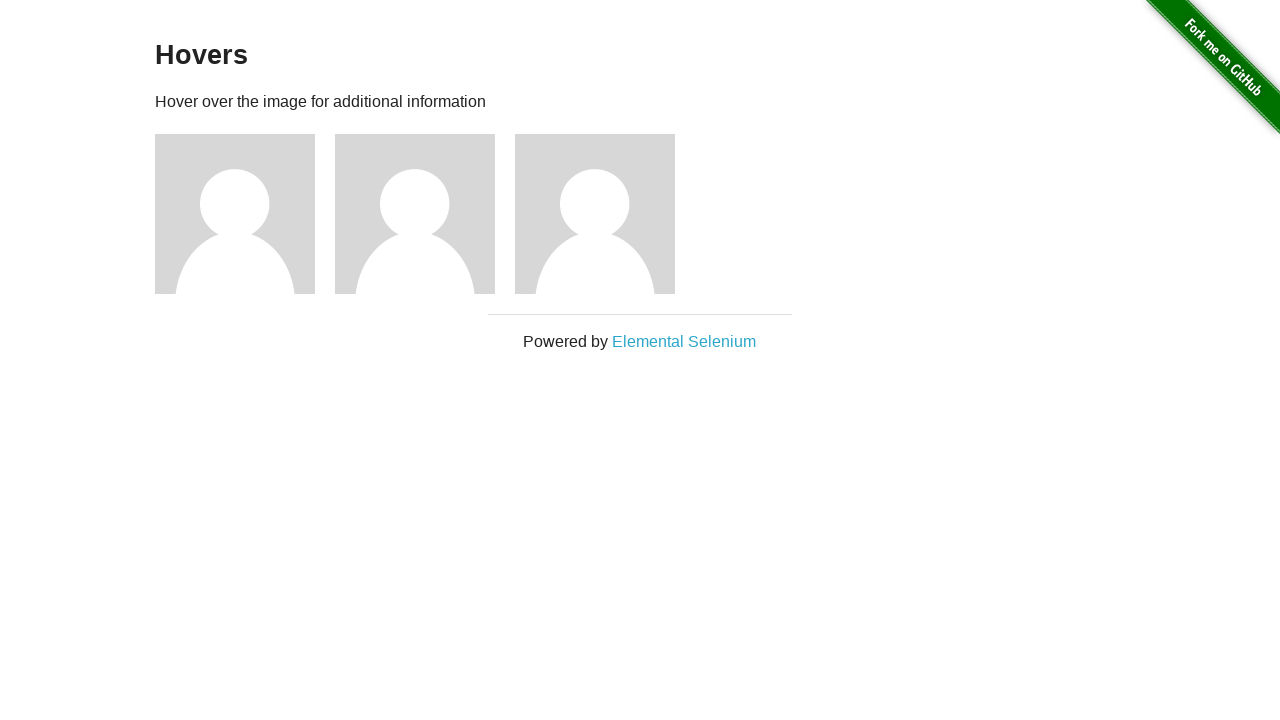

Navigated to hovers page
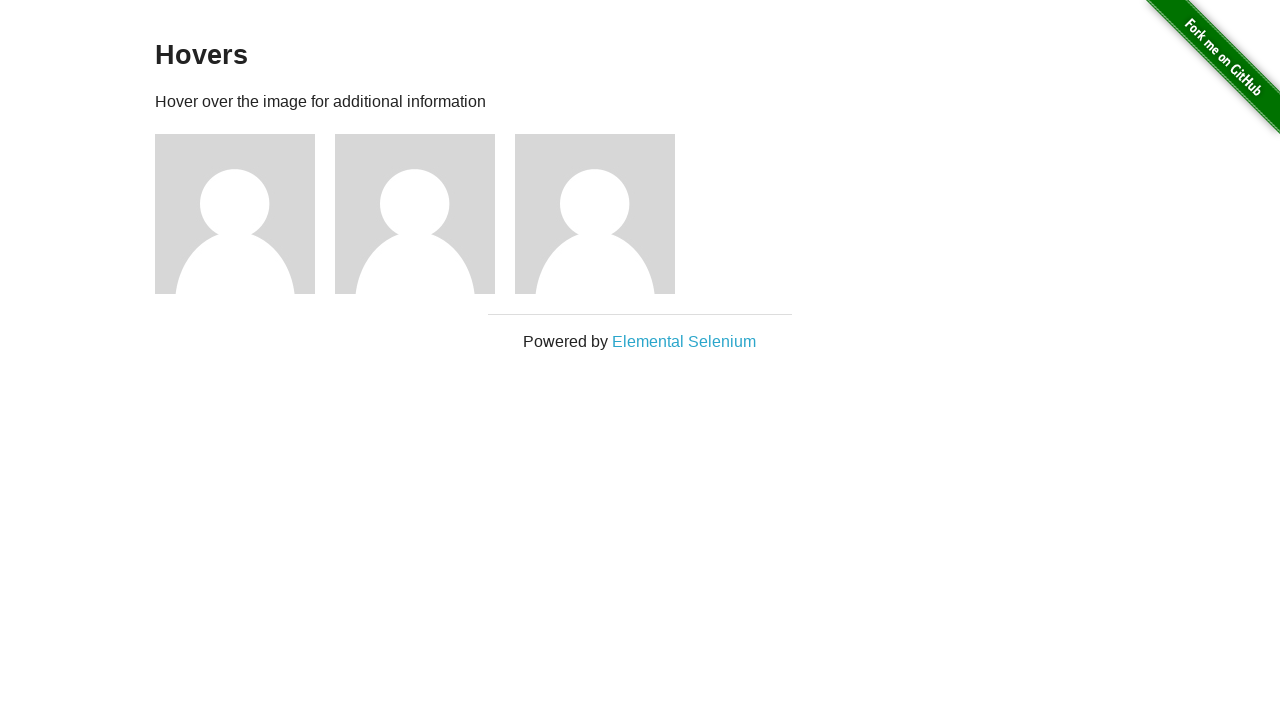

Located first image element
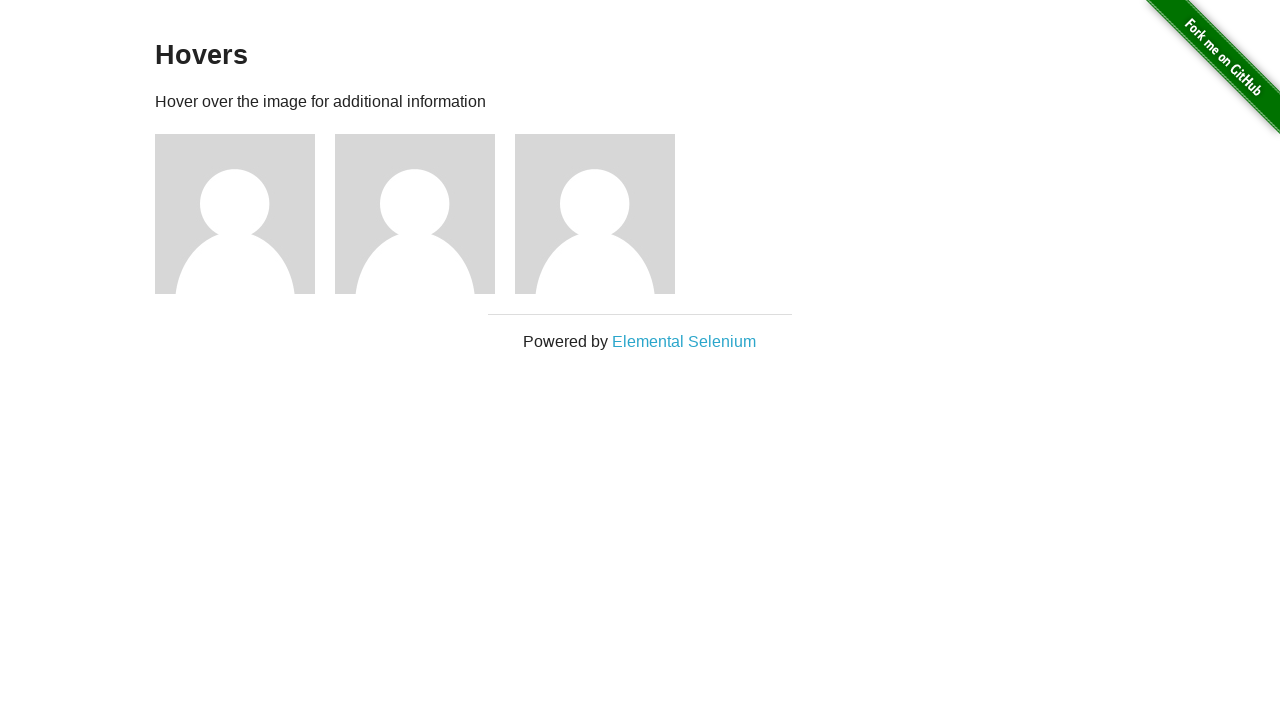

Hovered over first image at (235, 214) on xpath=//div[@class='example']/div[1]/img
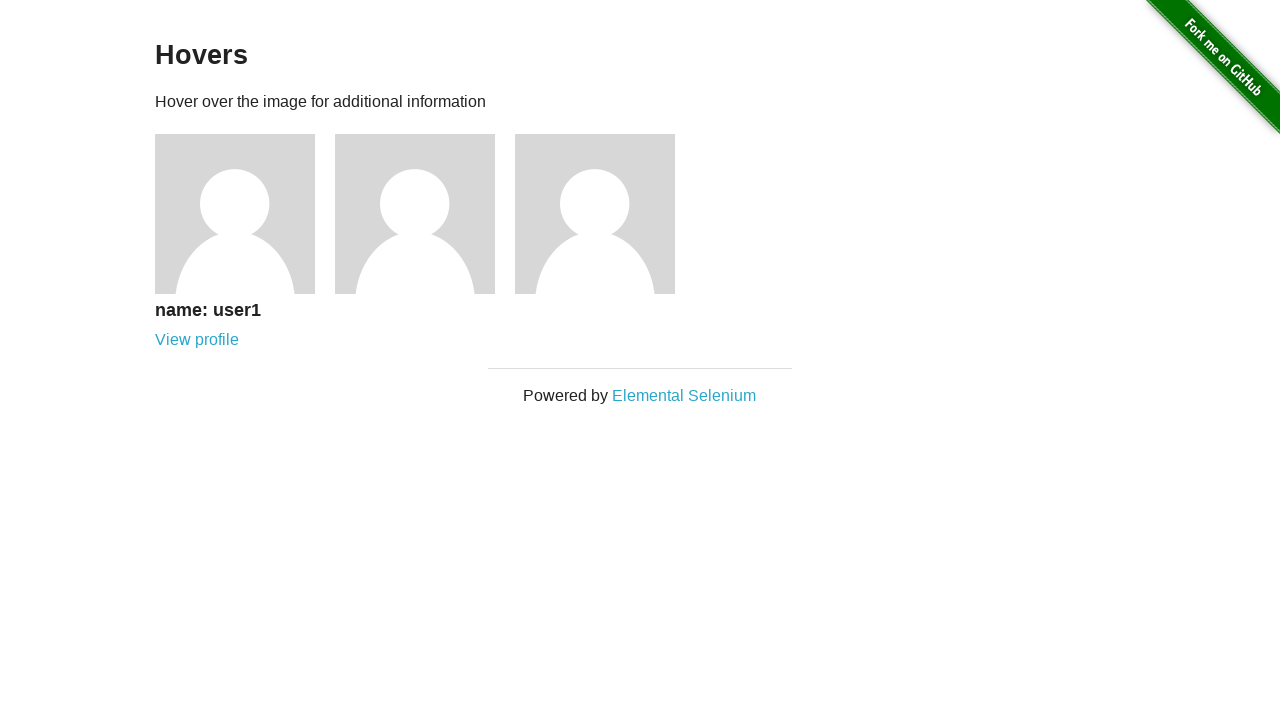

Retrieved profile text from user profile element
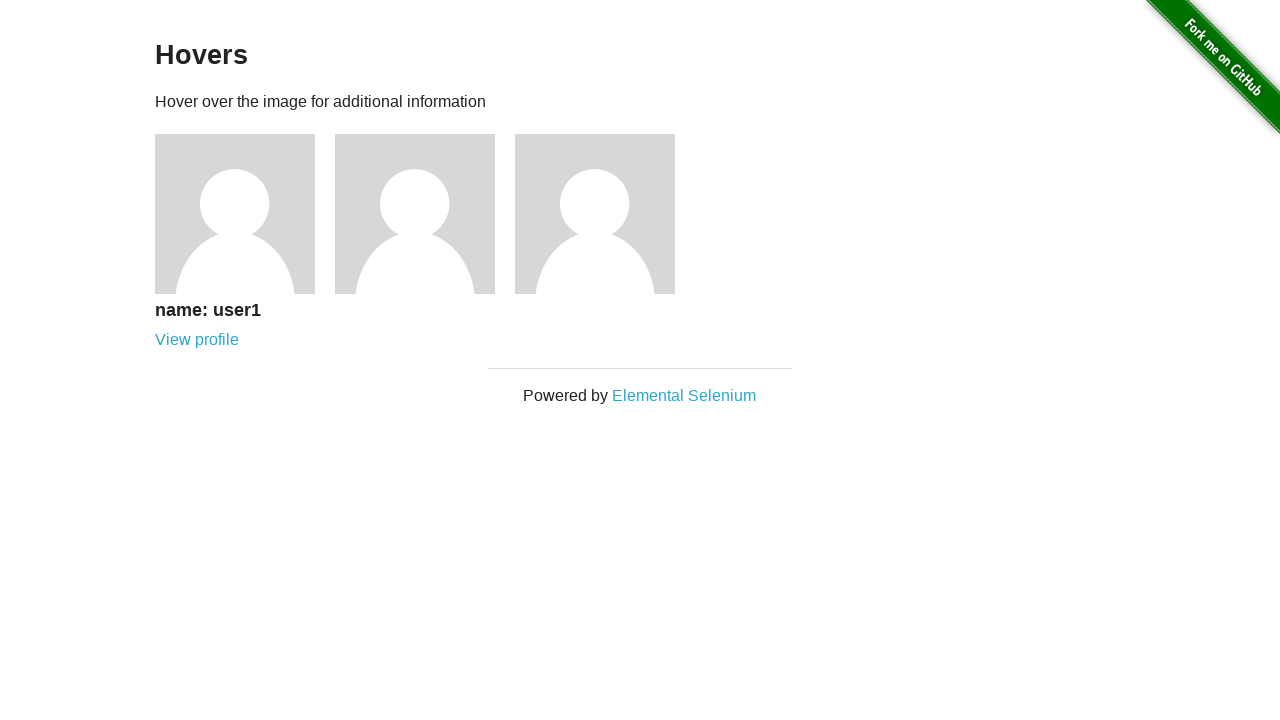

Verified profile text is 'name: user1'
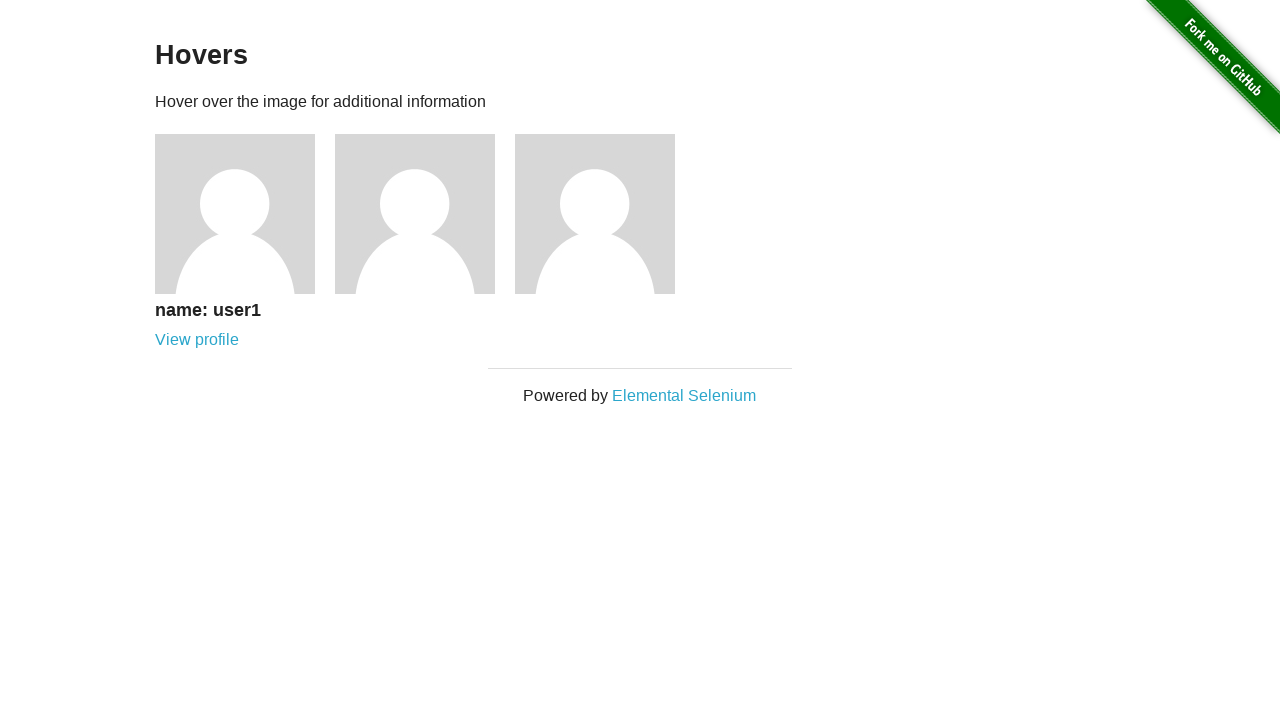

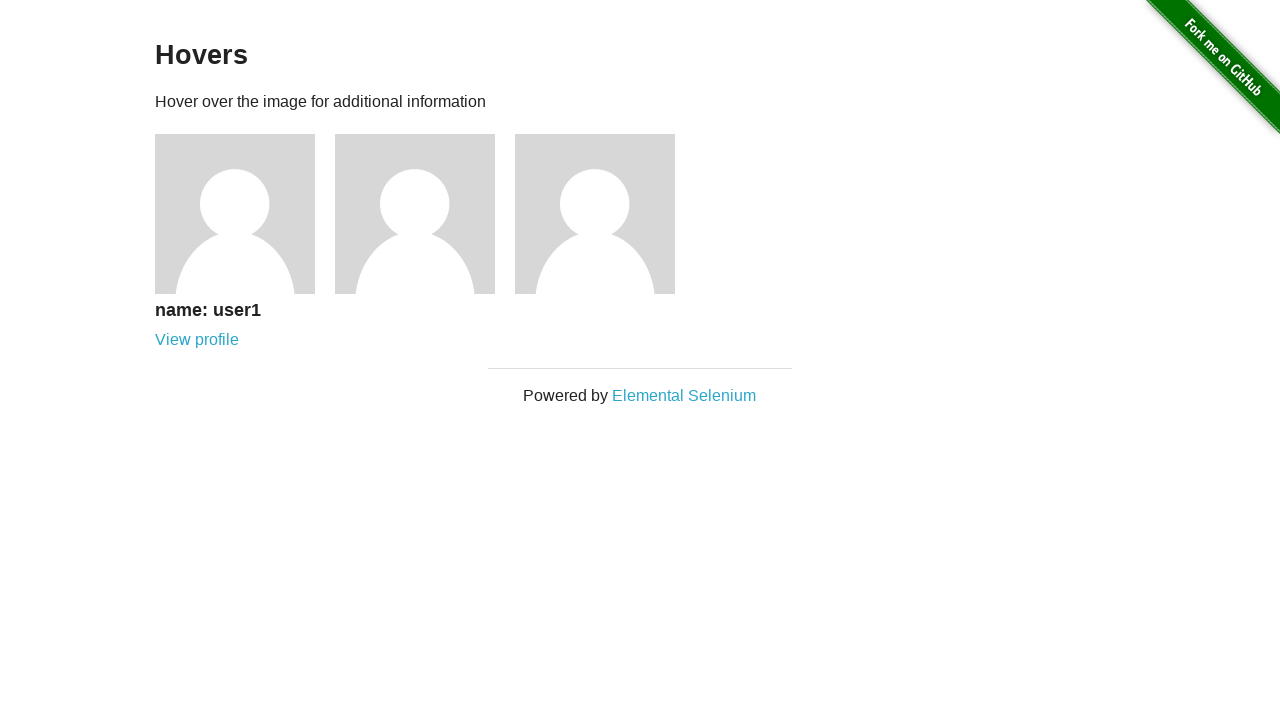